Navigates to Rahul Shetty Academy website and verifies the page loads by checking the title and URL

Starting URL: https://rahulshettyacademy.com

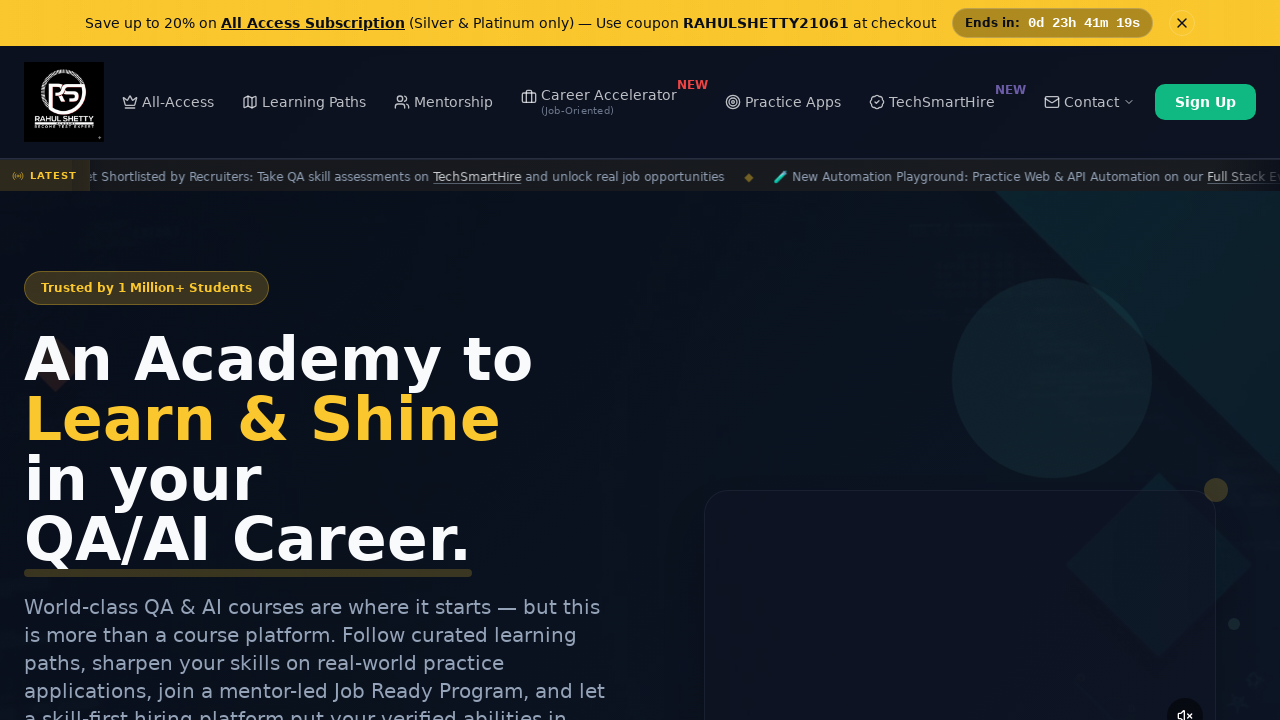

Navigated to Rahul Shetty Academy website
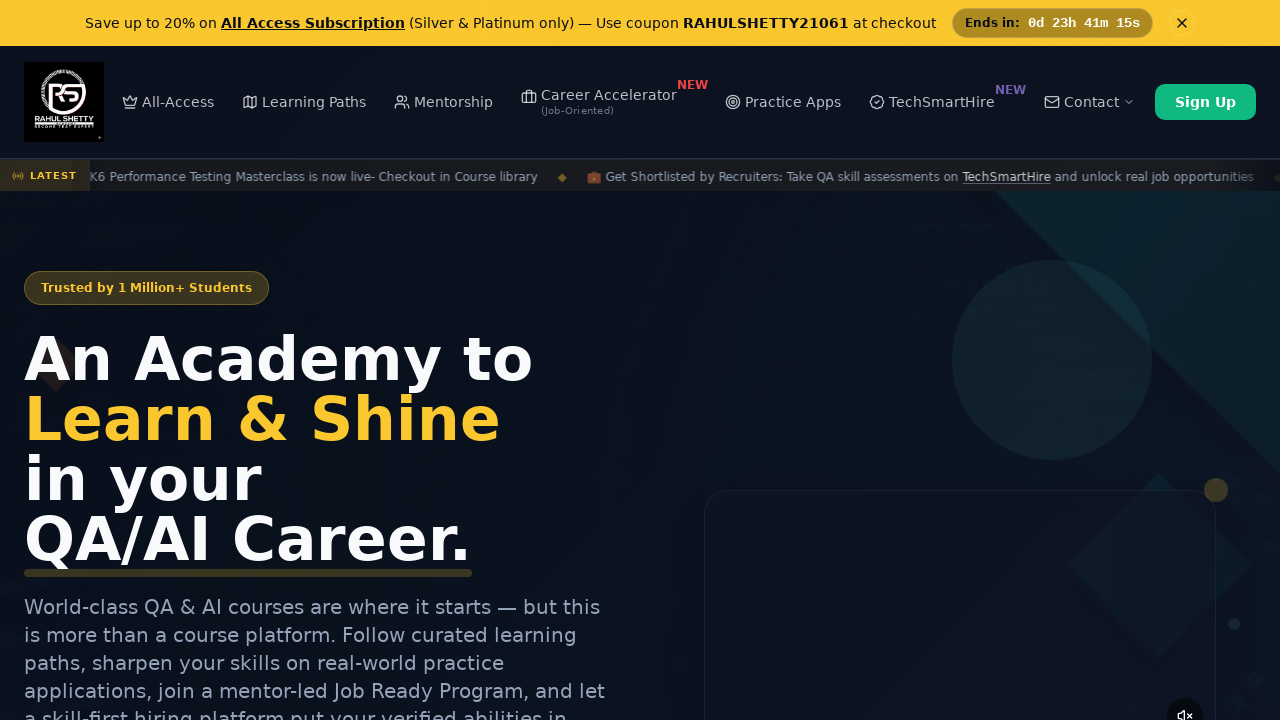

Page DOM content fully loaded
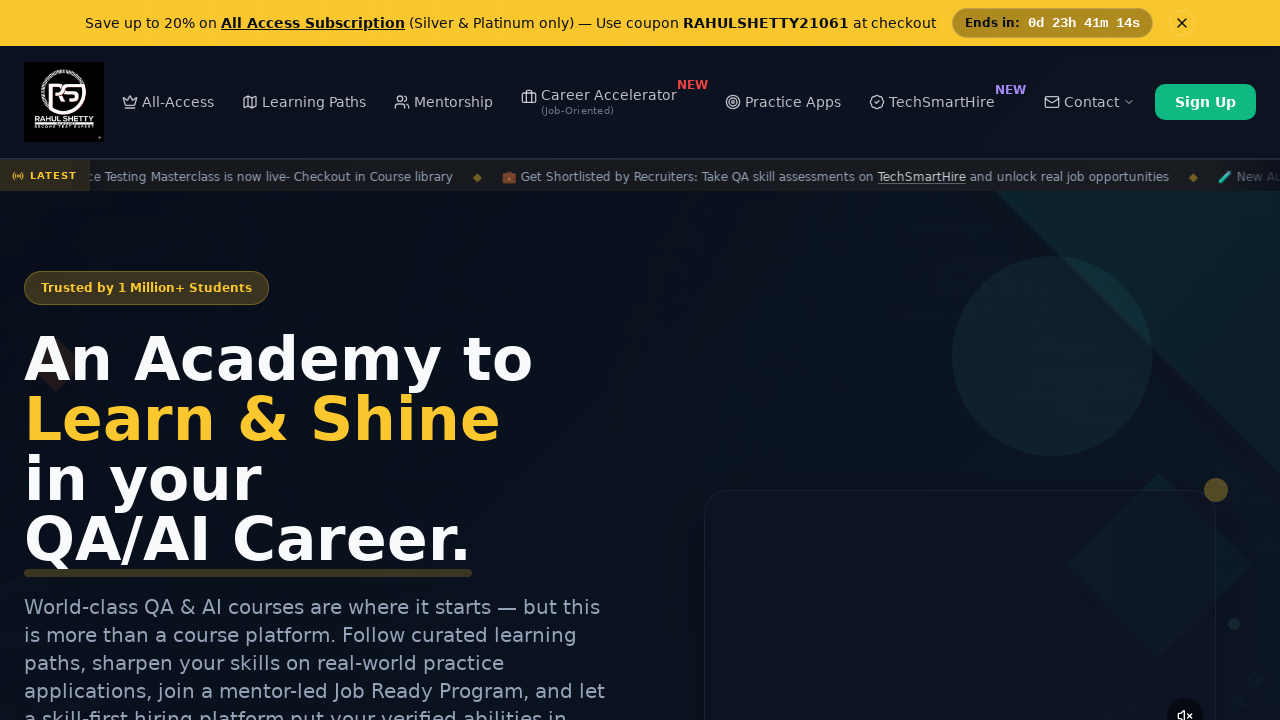

Retrieved page title: 'Rahul Shetty Academy | QA Automation, Playwright, AI Testing & Online Training'
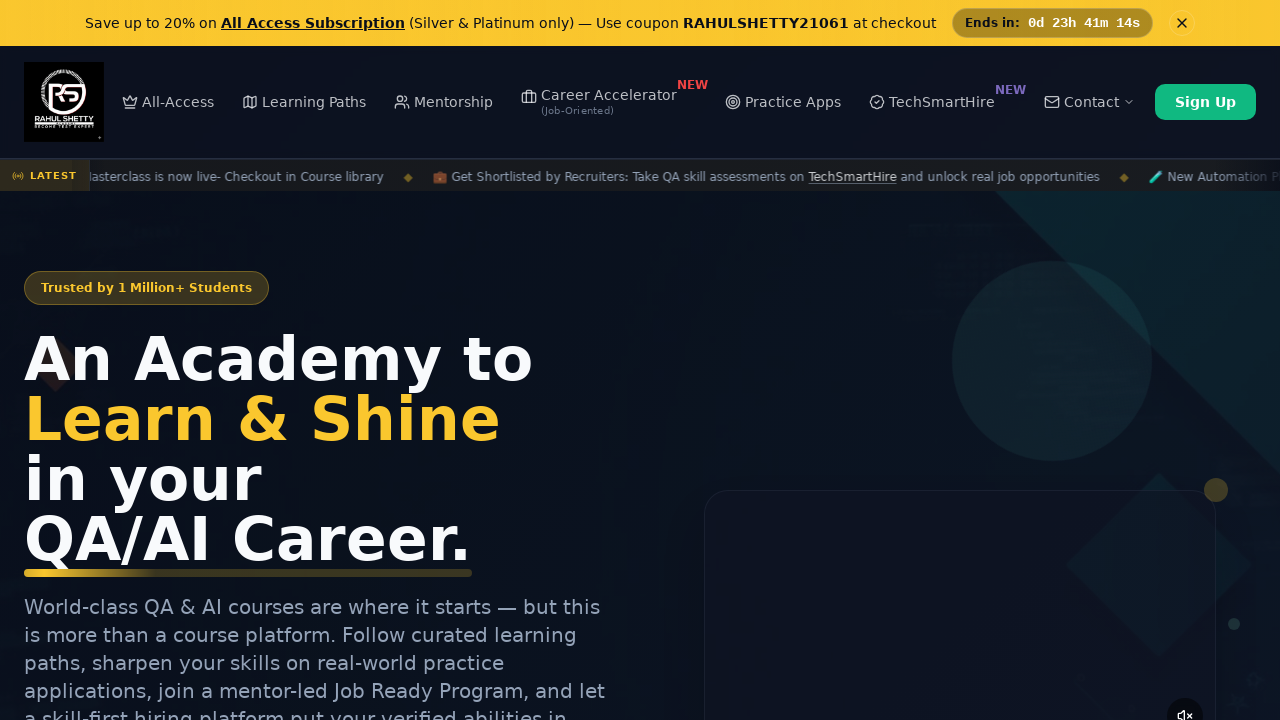

Retrieved current URL: 'https://rahulshettyacademy.com/'
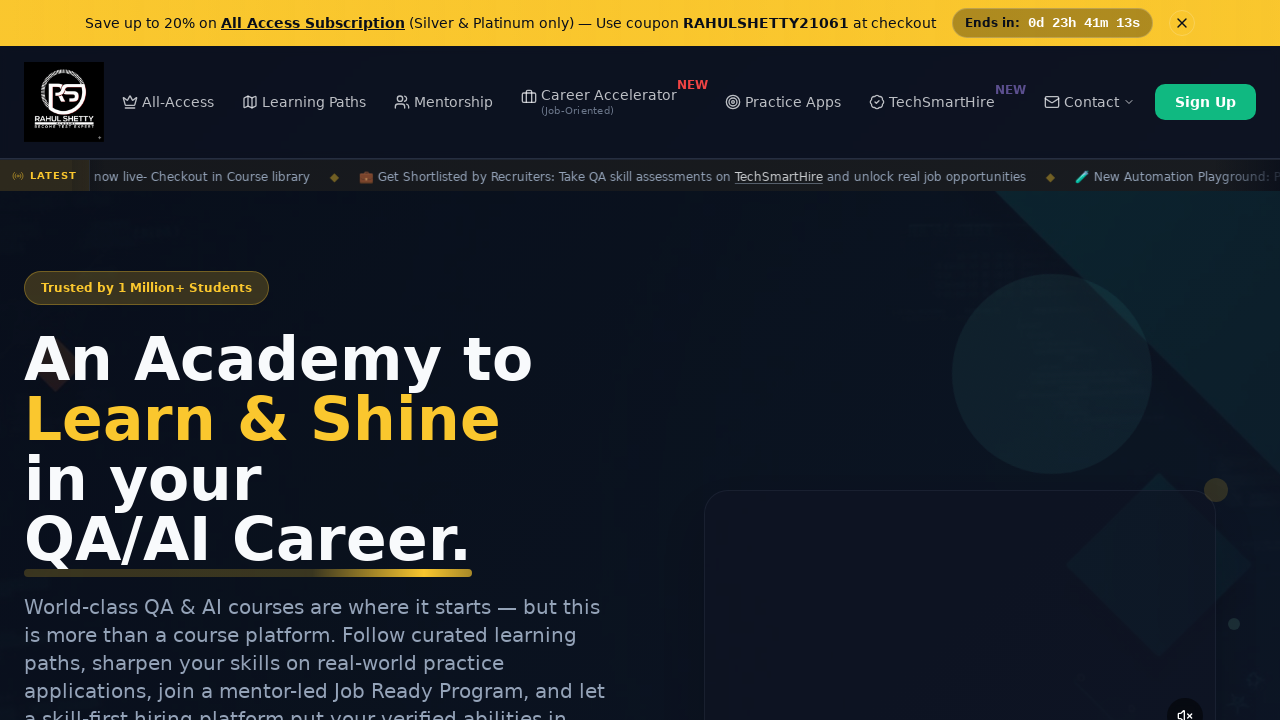

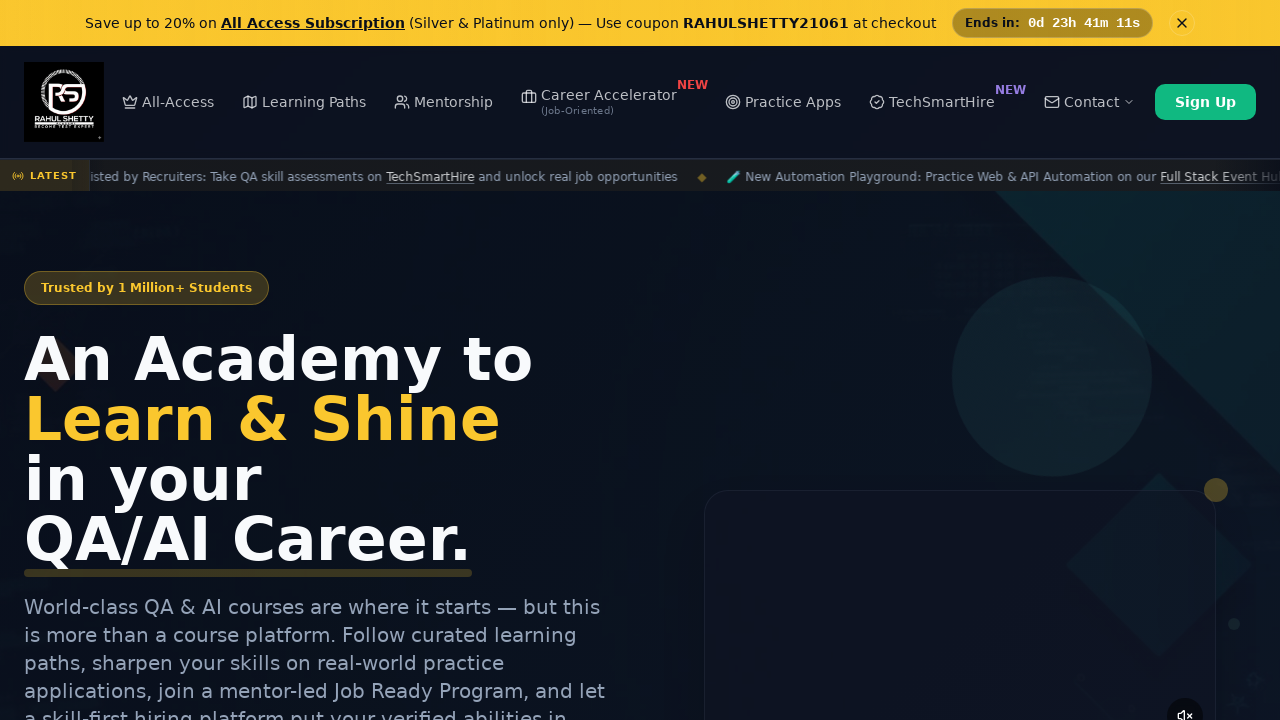